Tests page scrolling functionality by scrolling to the bottom of the page, back to the top, and then scrolling a specific element into view.

Starting URL: https://rahulshettyacademy.com/AutomationPractice/

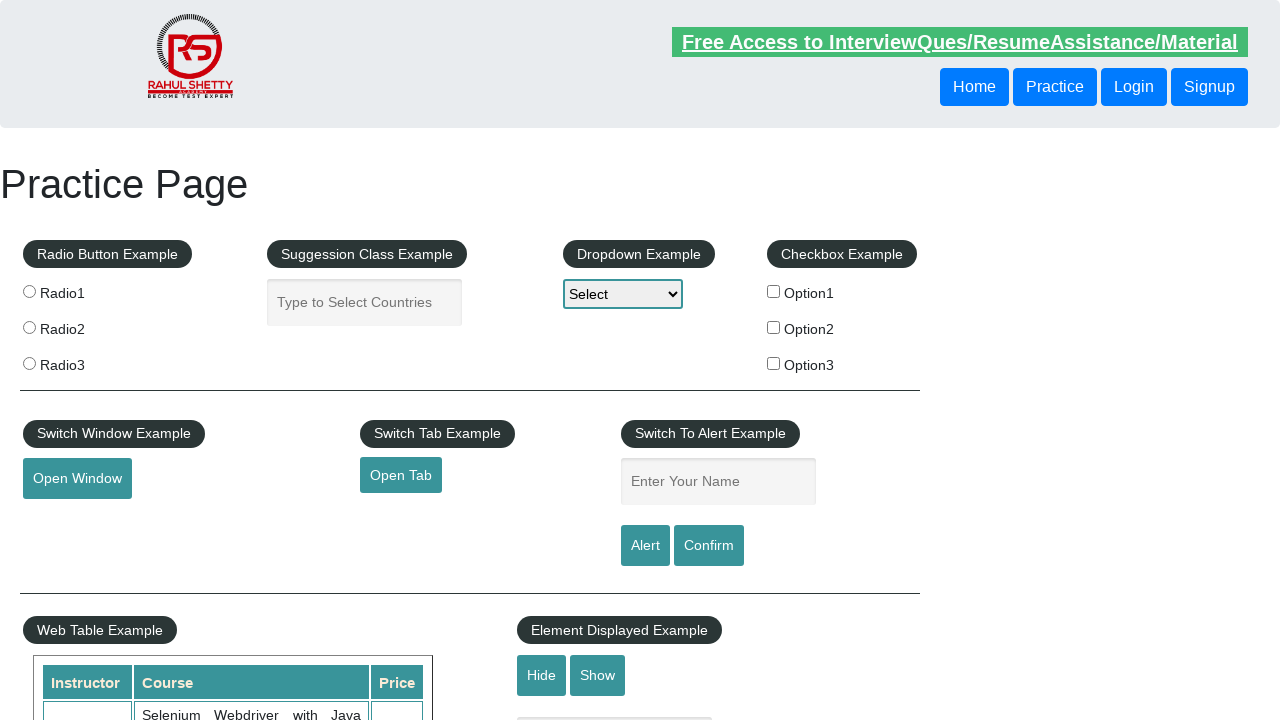

Scrolled to the bottom of the page
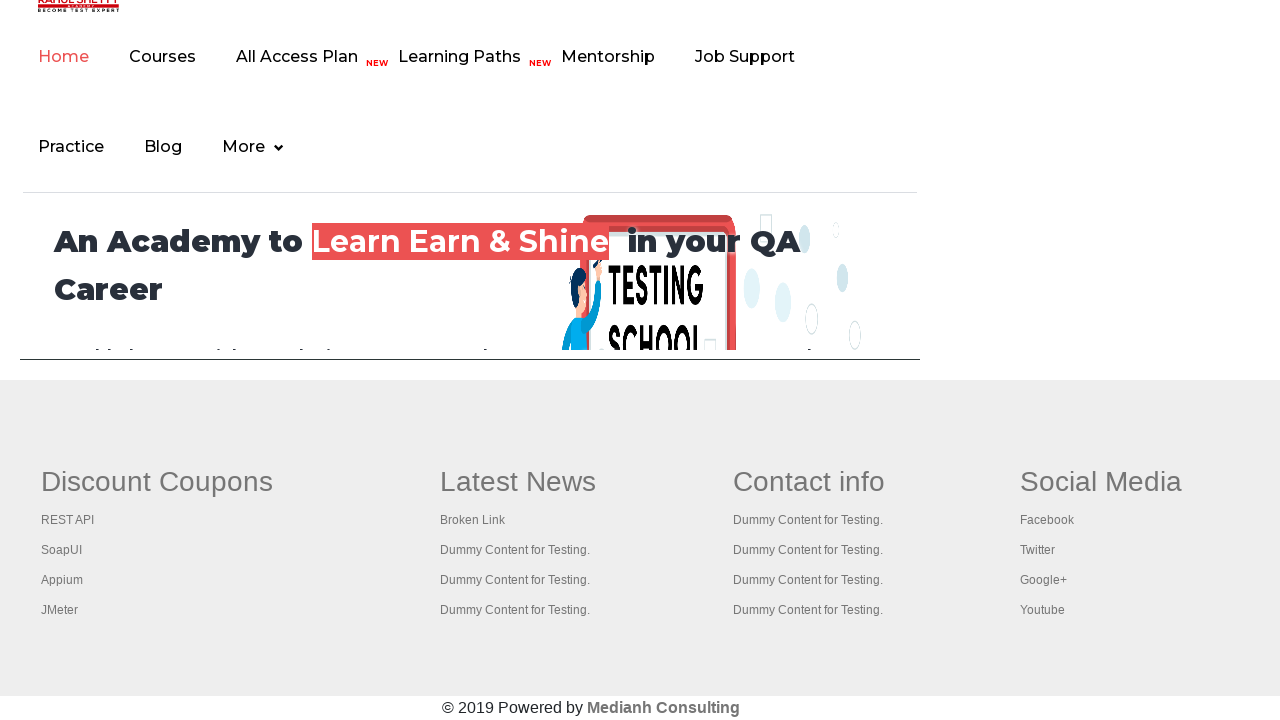

Waited for scroll animation to complete
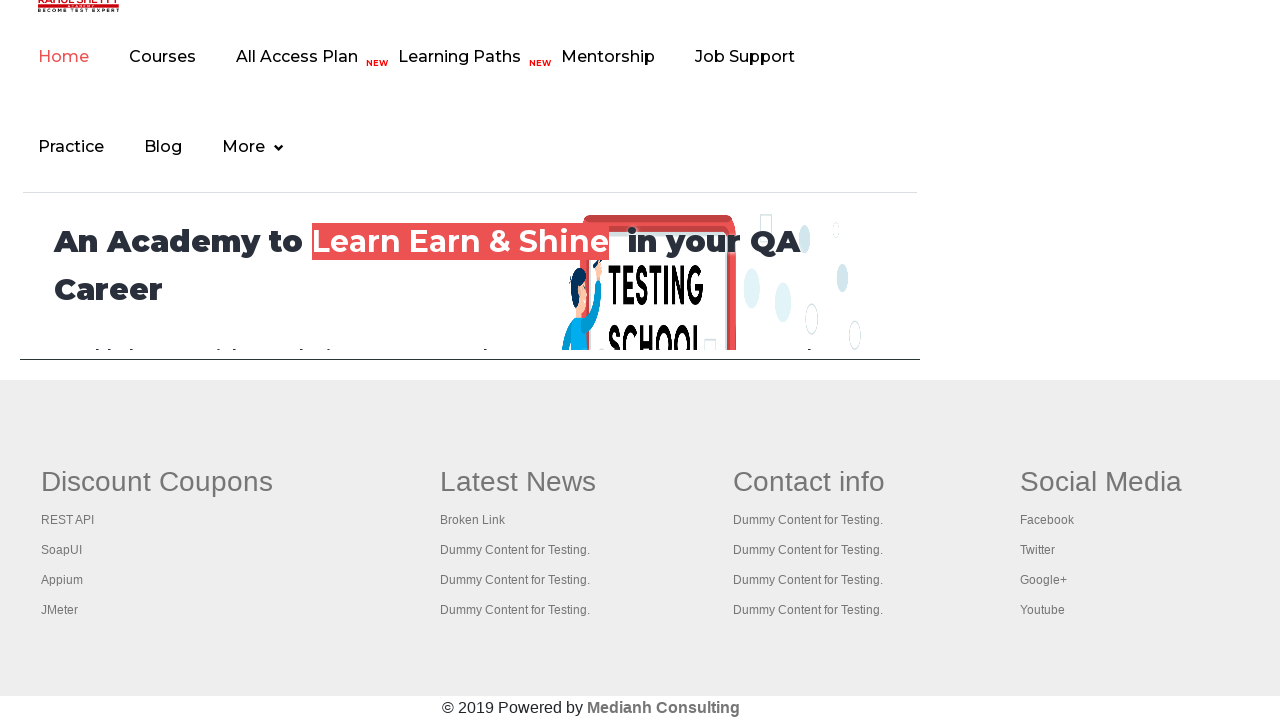

Scrolled back to the top of the page
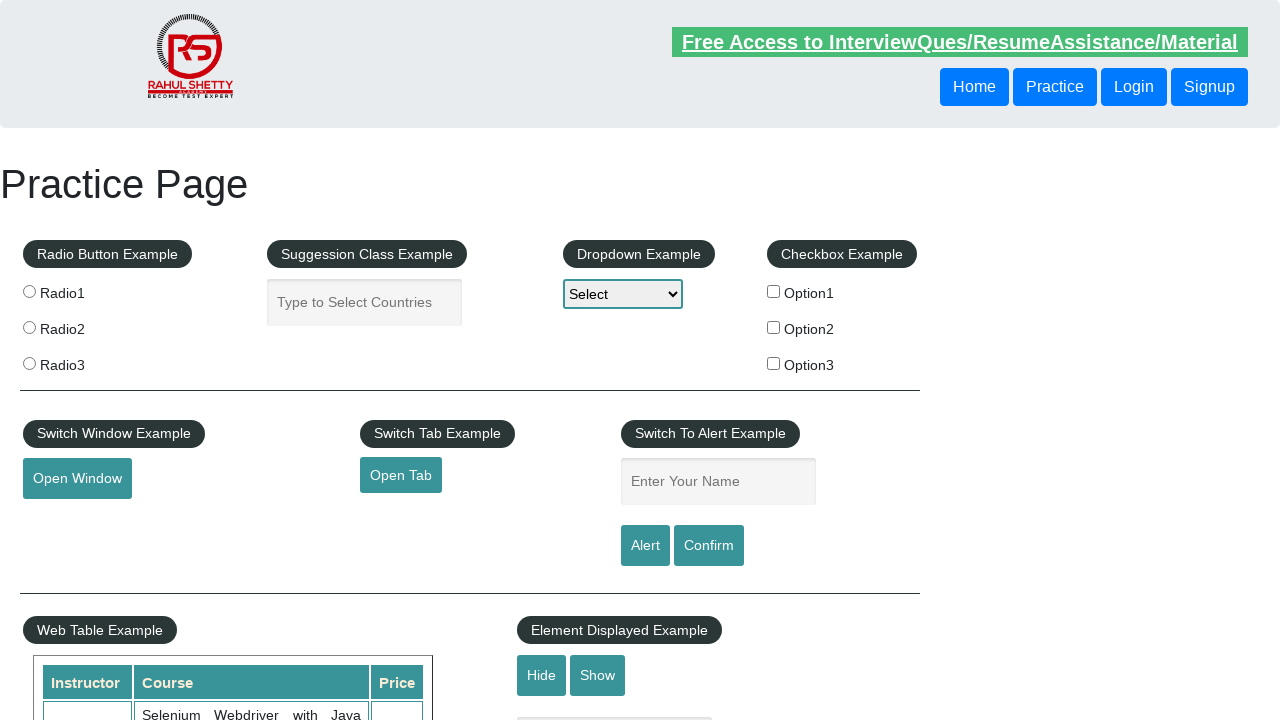

Waited for scroll animation to complete
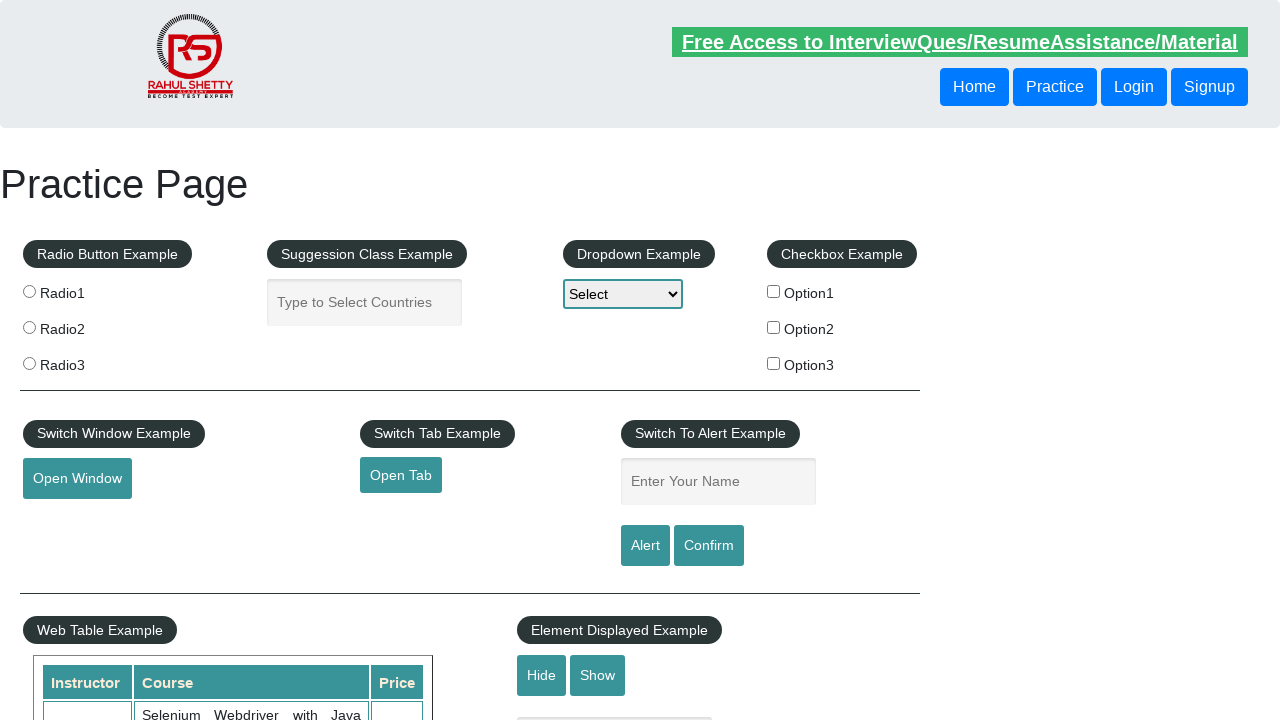

Located the 'Mouse Hover' button element
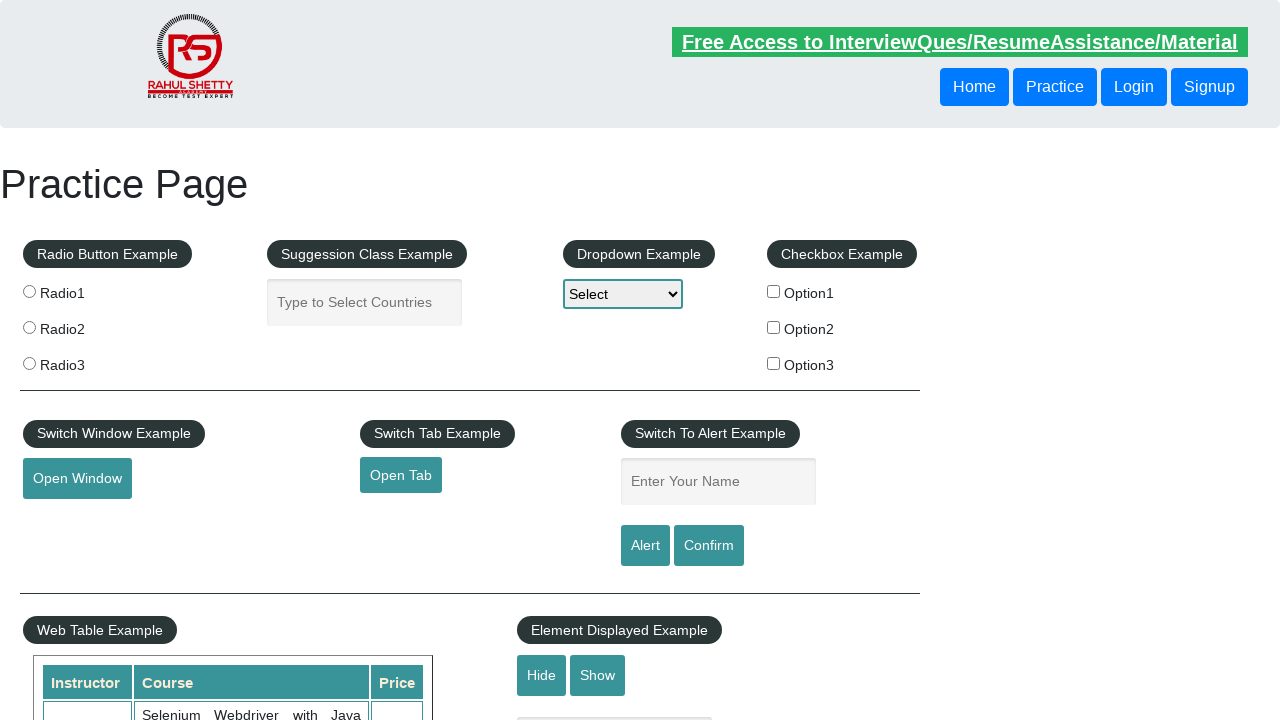

Scrolled the 'Mouse Hover' button into view
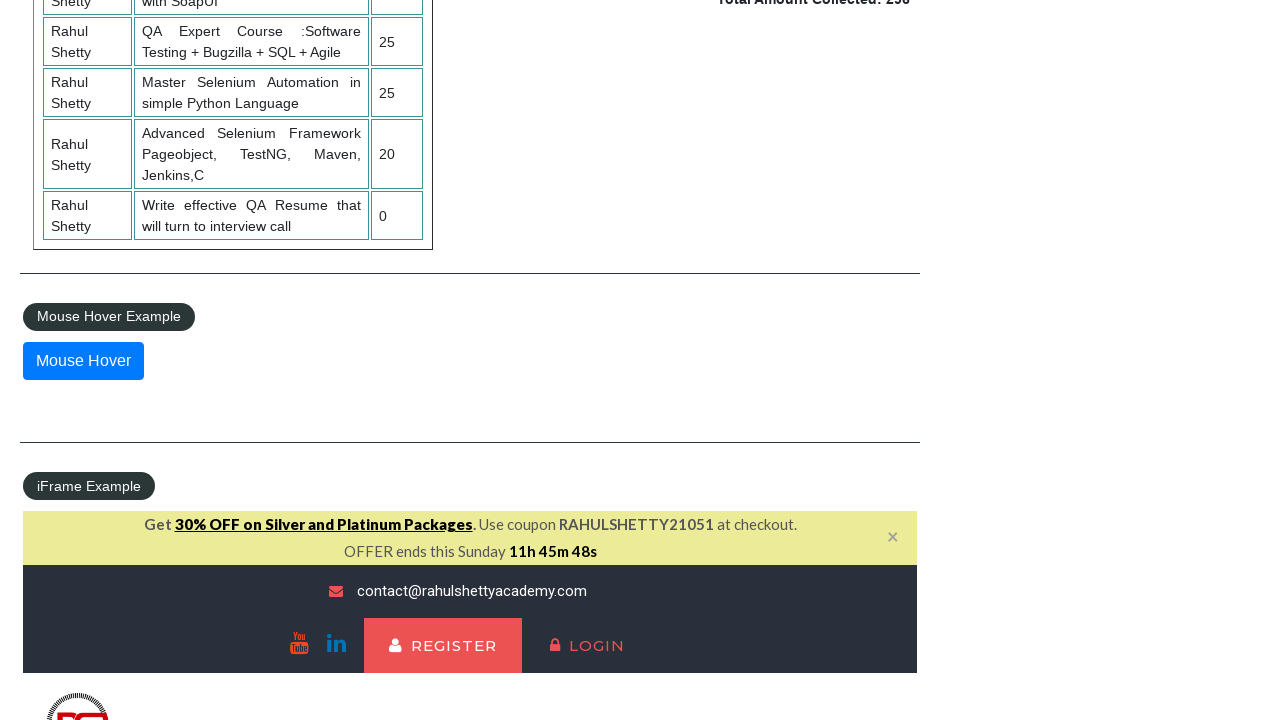

Waited for scroll animation to complete
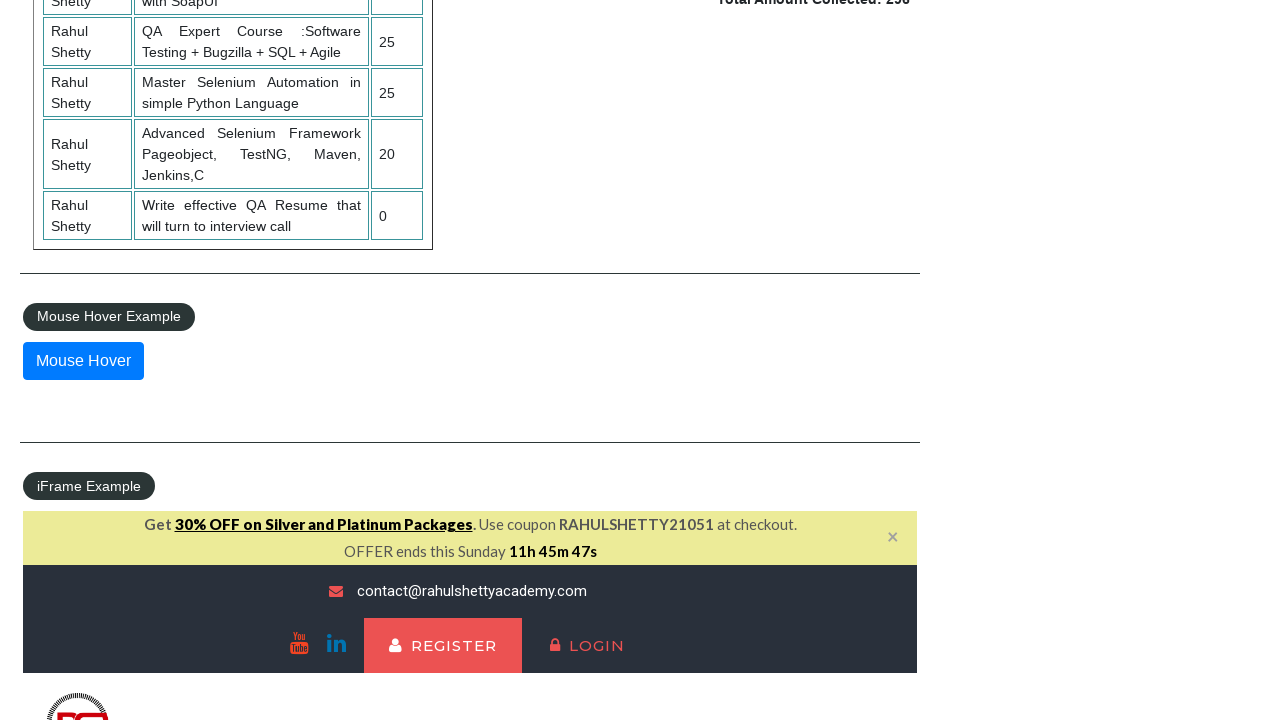

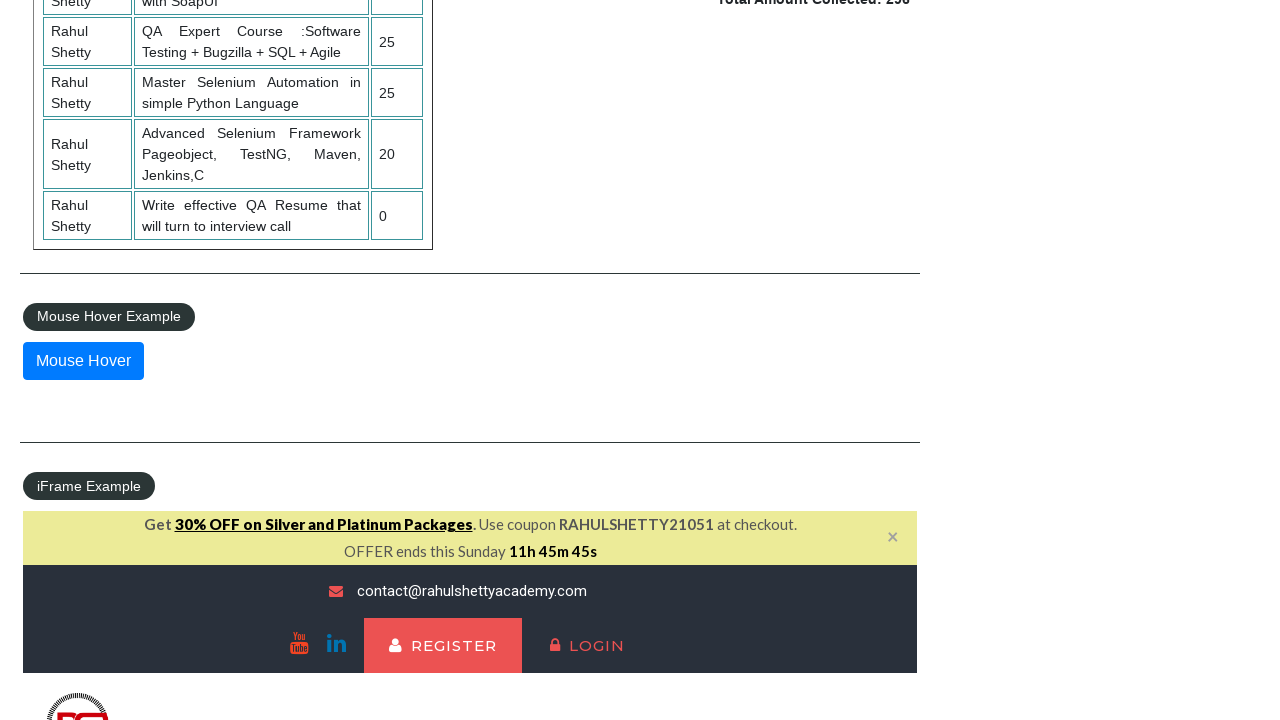